Opens YouTube and performs a search for a query

Starting URL: https://www.youtube.com/

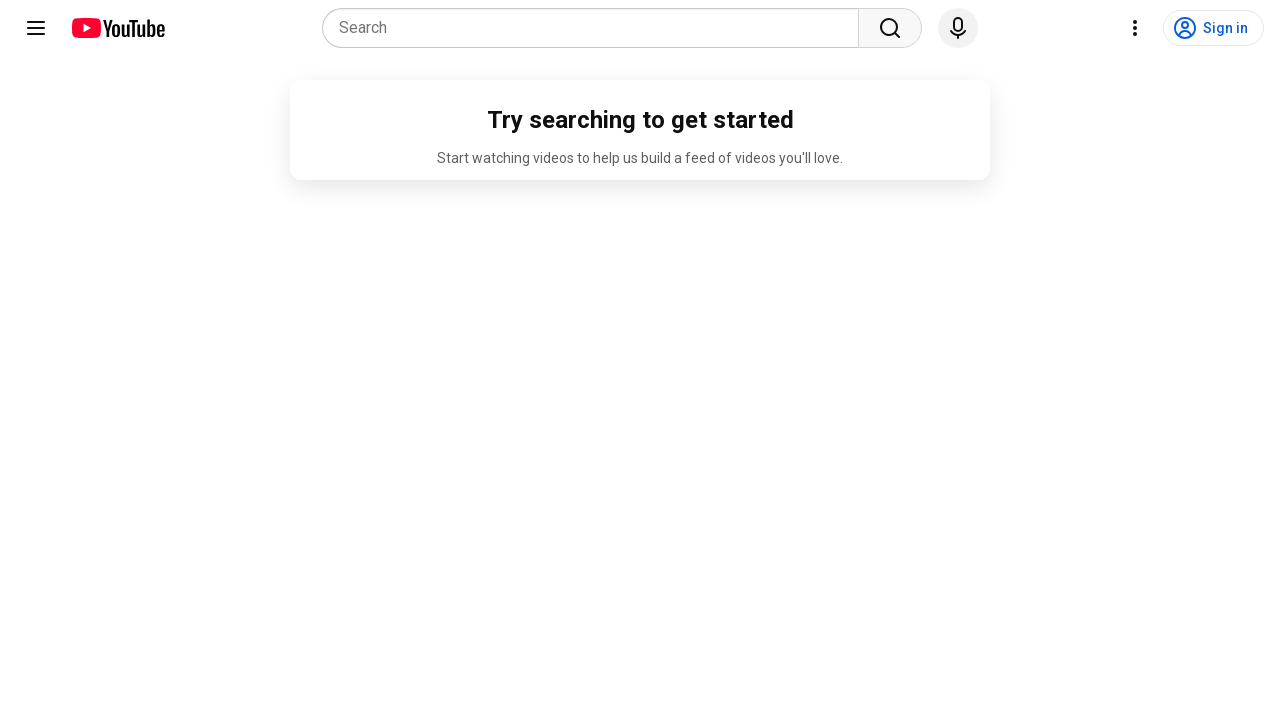

Filled YouTube search box with 'python tutorials' on input[name="search_query"]
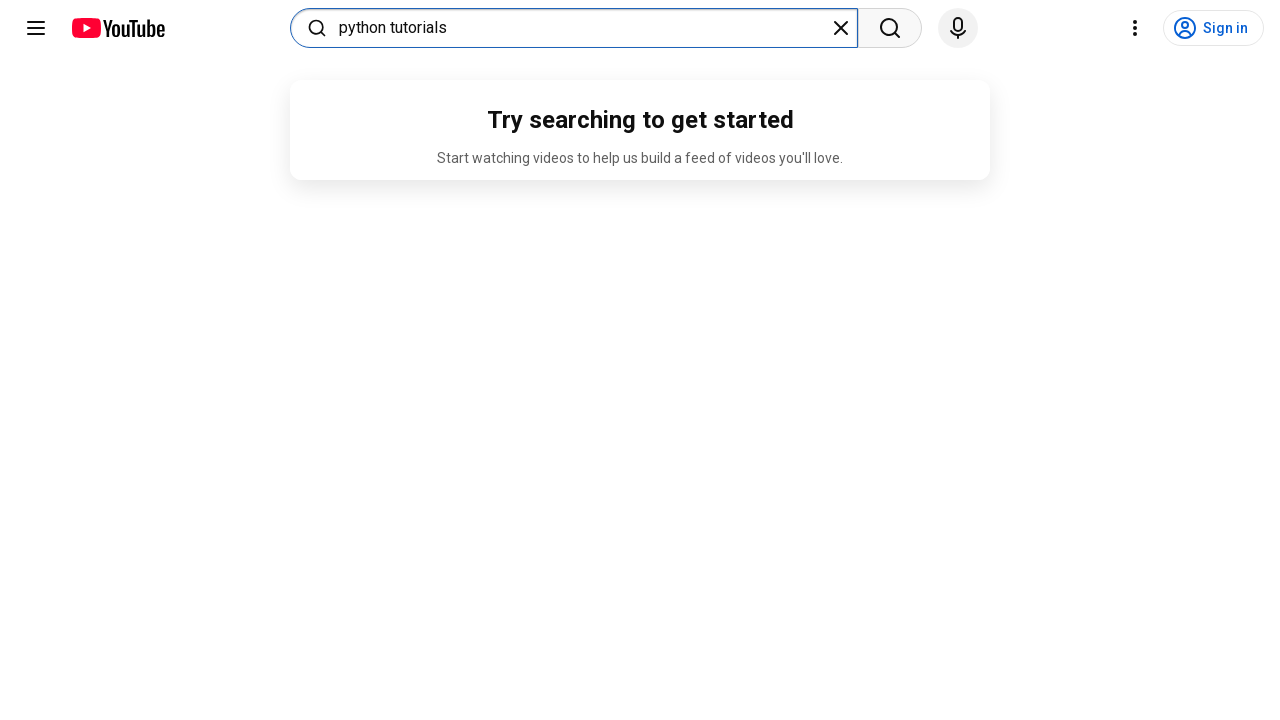

Pressed Enter to submit search query on input[name="search_query"]
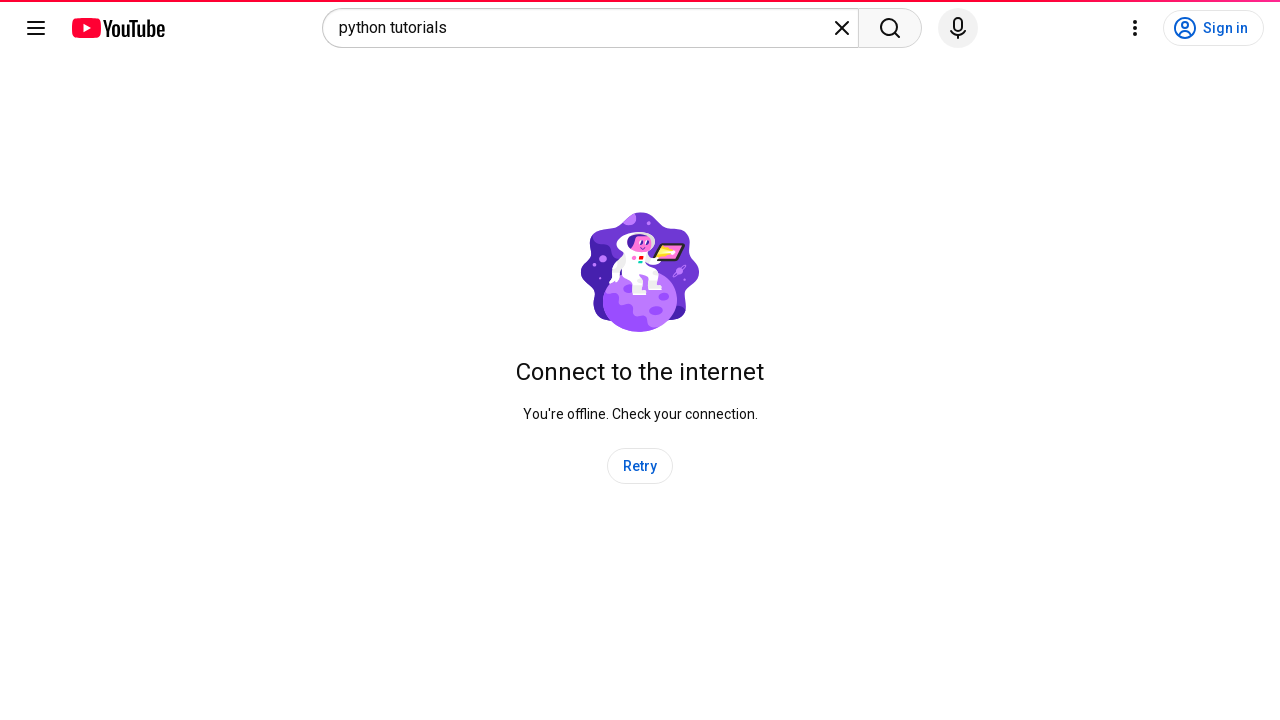

Waited 5 seconds for search results to load
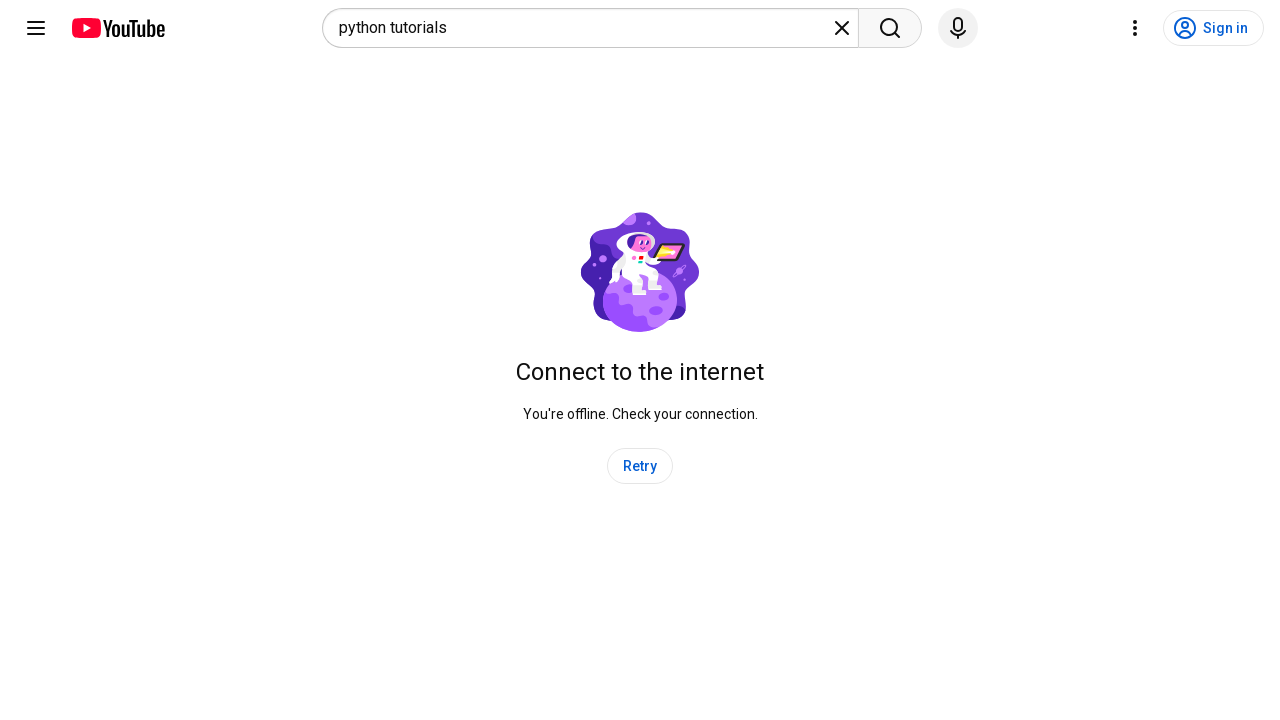

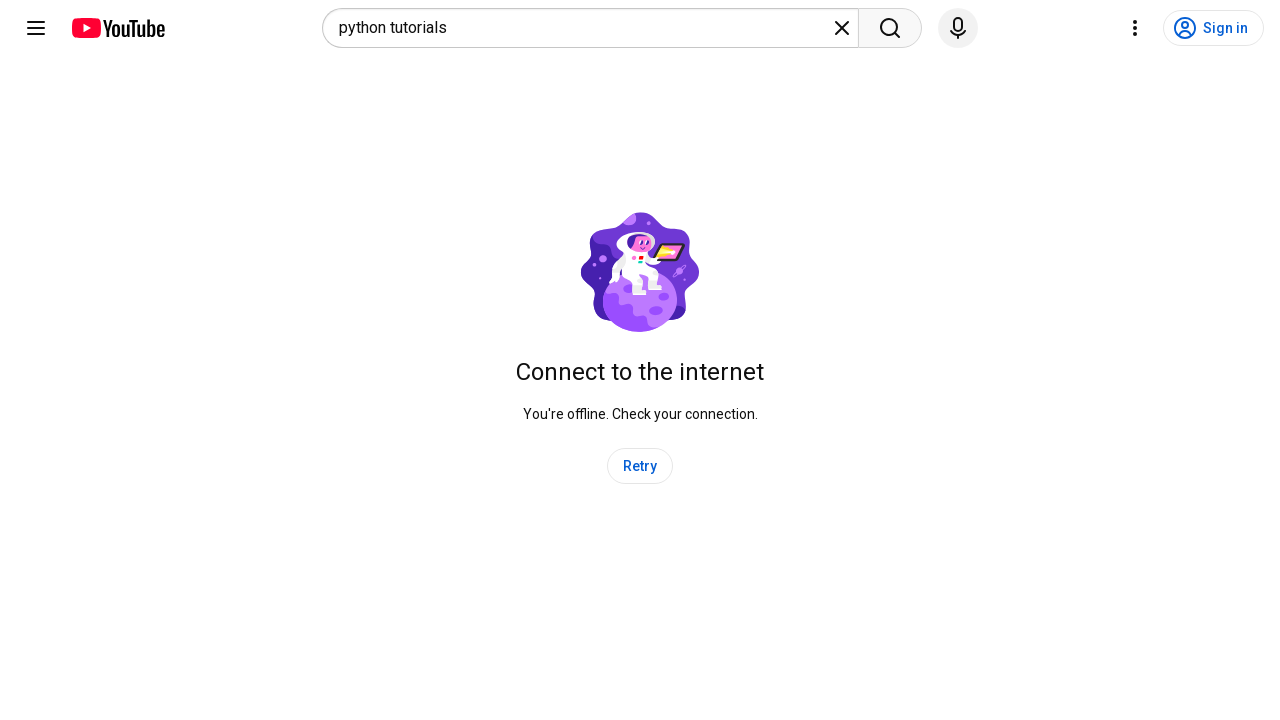